Tests search functionality on Zero Bank demo site by entering a search term and submitting

Starting URL: http://zero.webappsecurity.com/

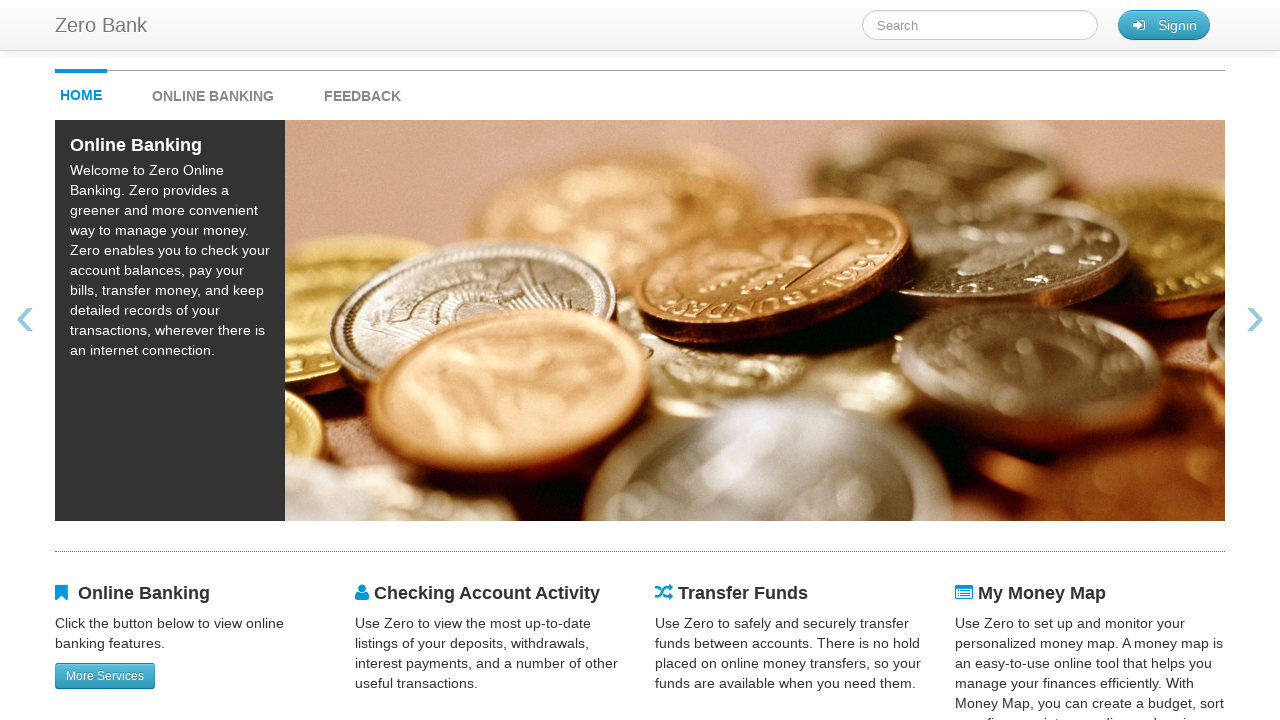

Filled search box with 'online banking' on #searchTerm
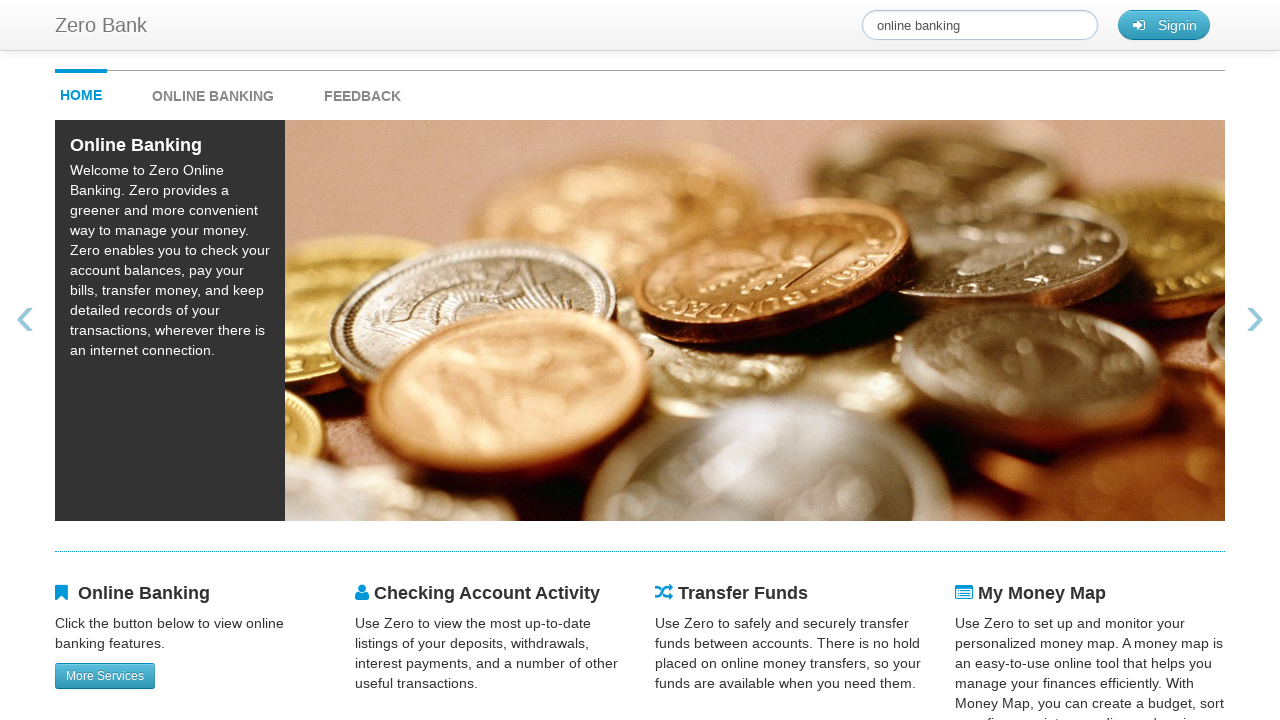

Pressed Enter to submit search on #searchTerm
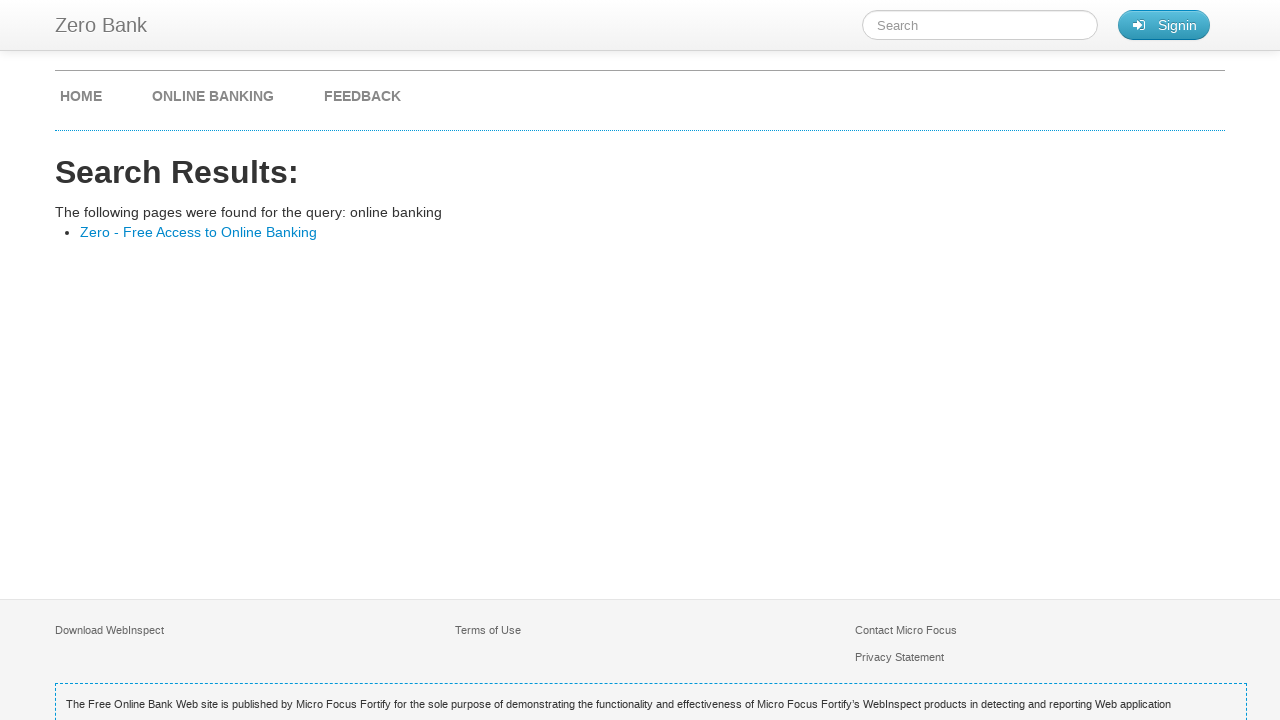

Search page loaded and DOM content ready
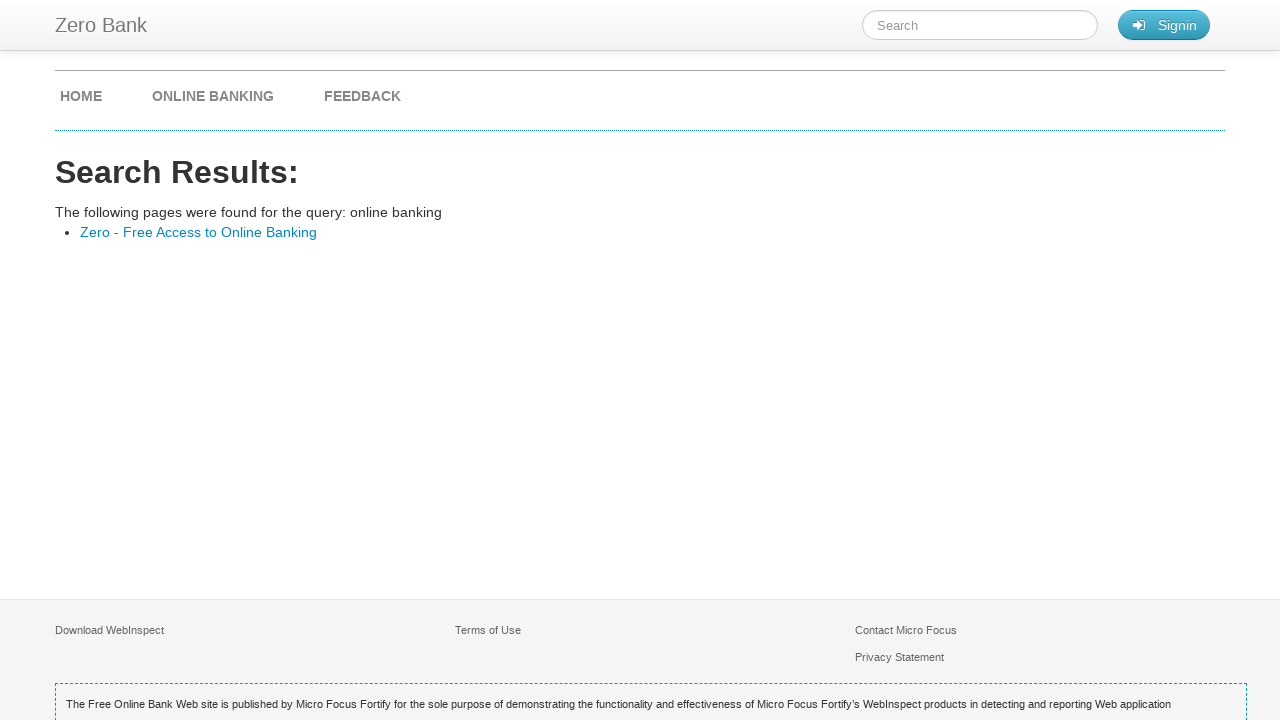

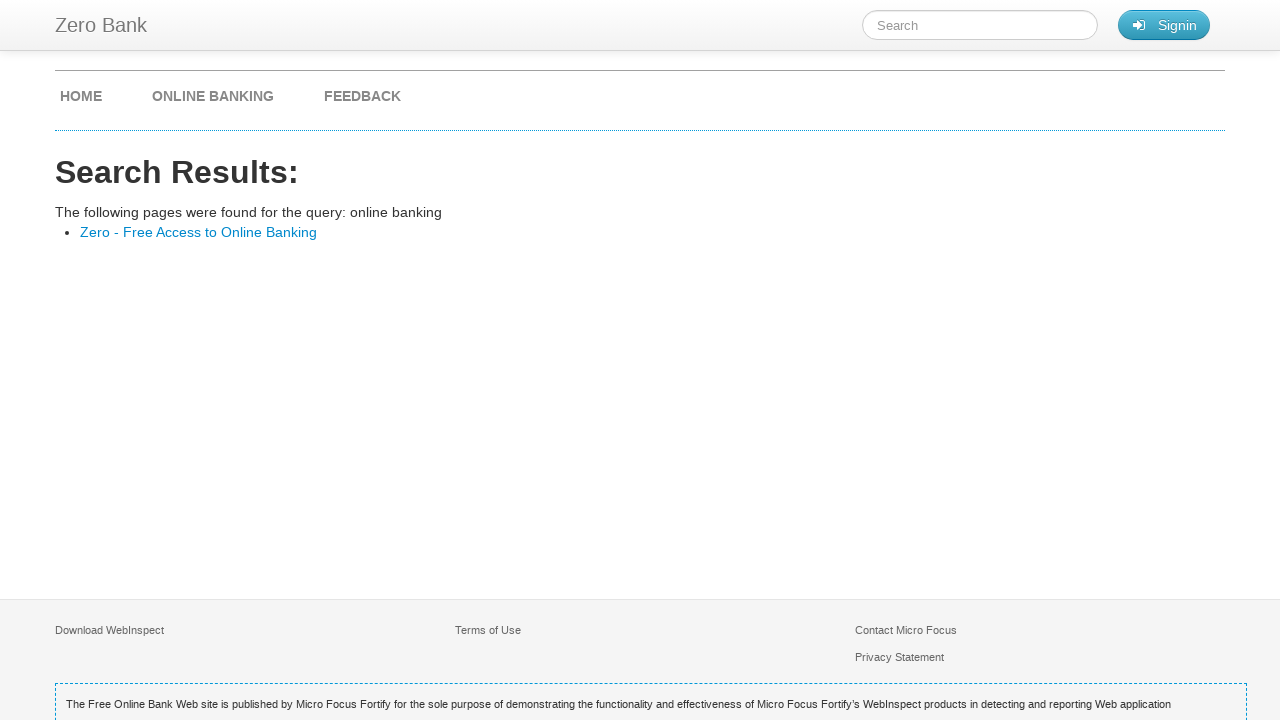